Clicks on the sixth FAQ accordion item and verifies the answer about chargers is displayed

Starting URL: https://qa-scooter.praktikum-services.ru/

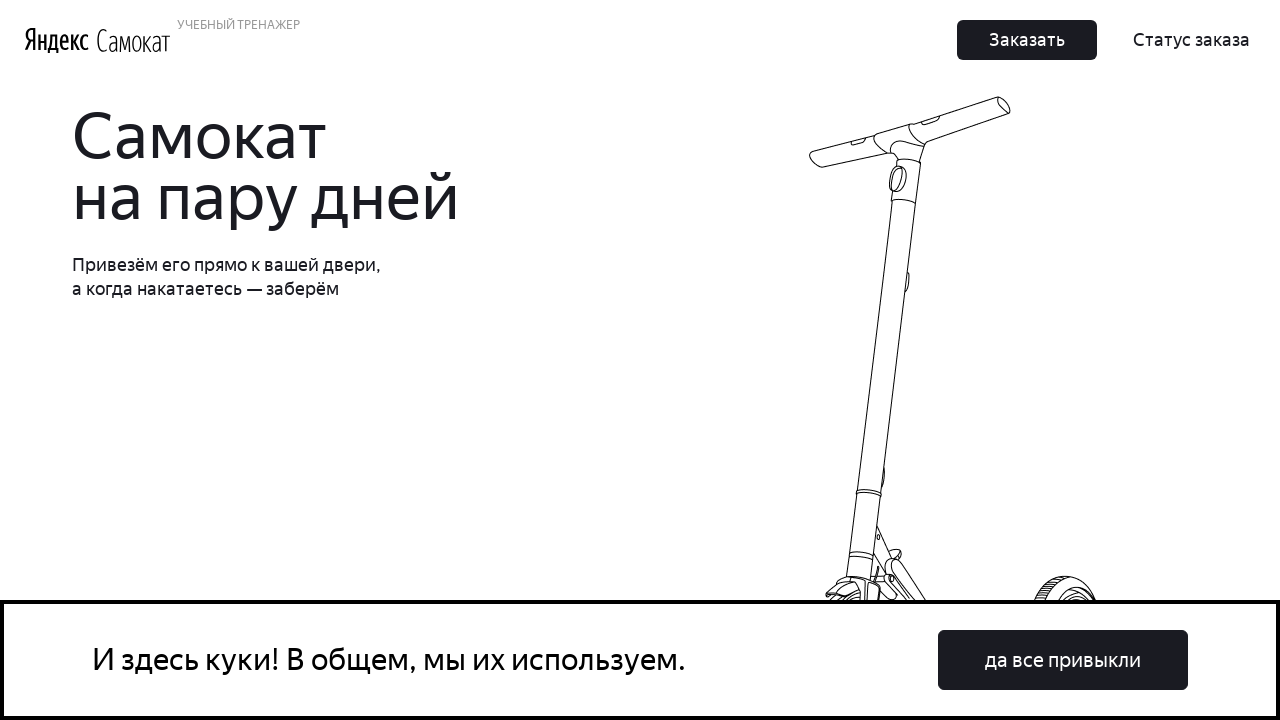

Clicked on the sixth FAQ accordion item (heading-5) at (967, 381) on #accordion__heading-5
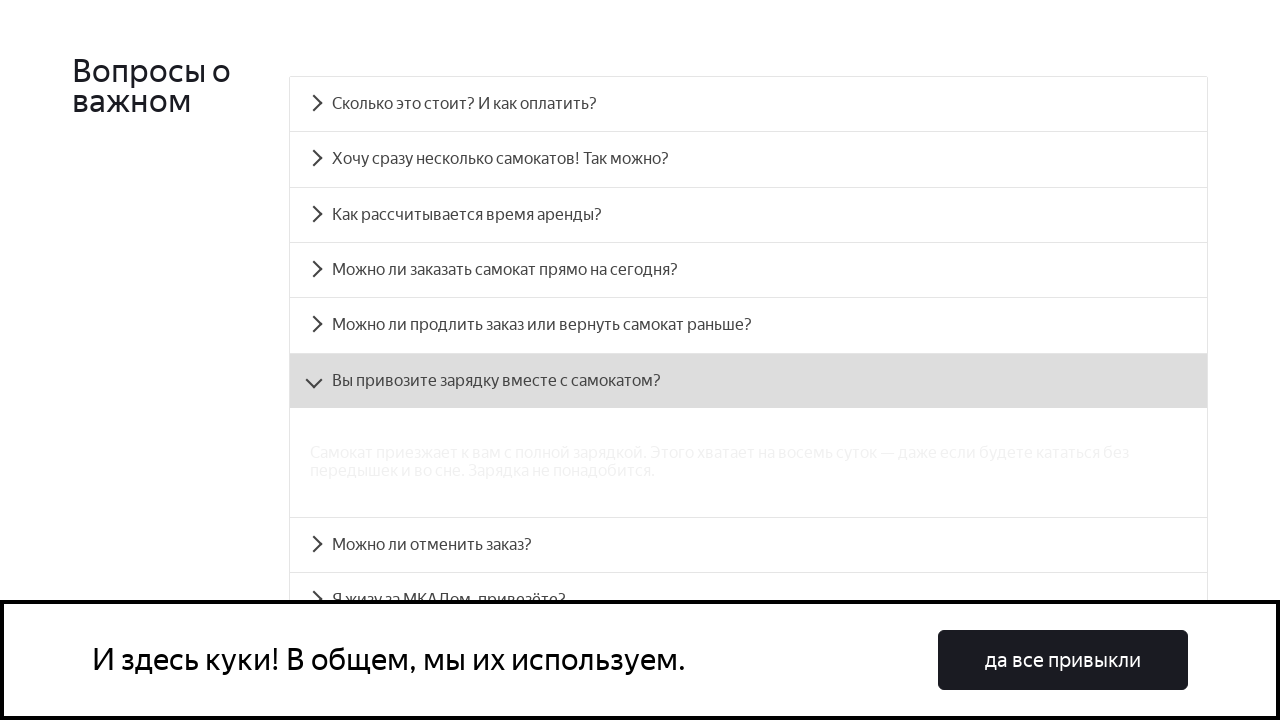

Verified answer panel about chargers is visible (panel-5)
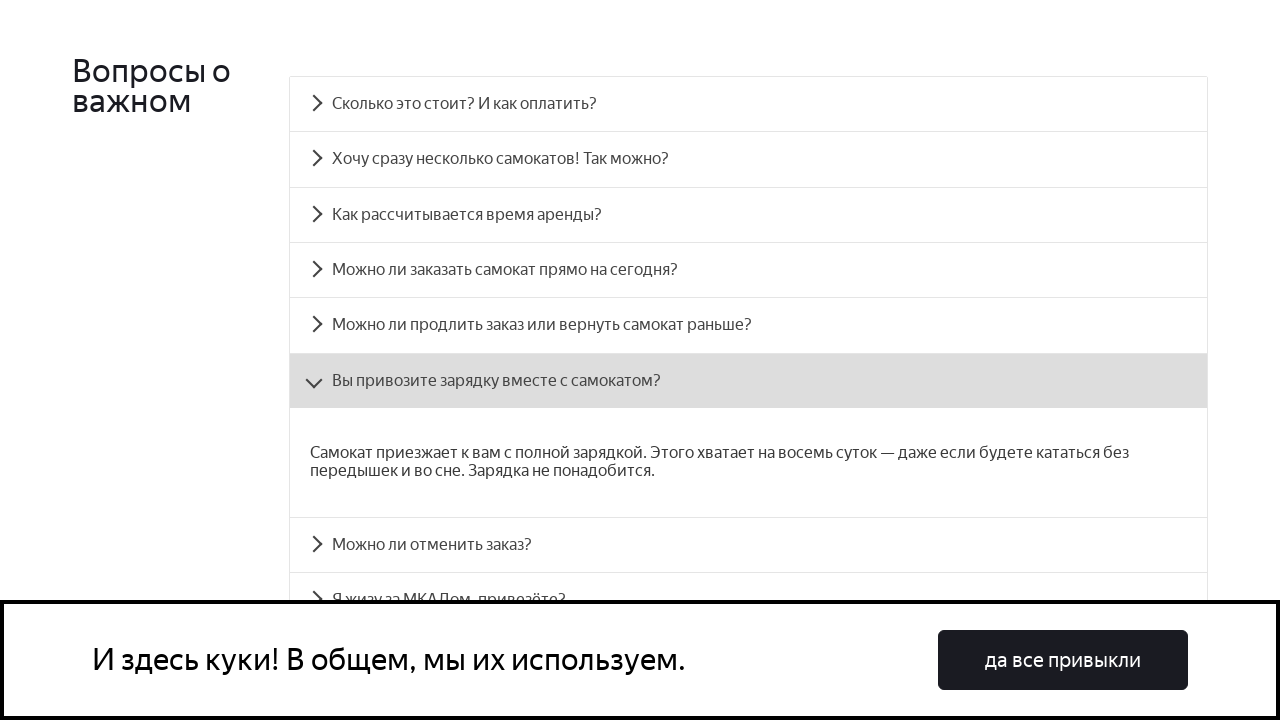

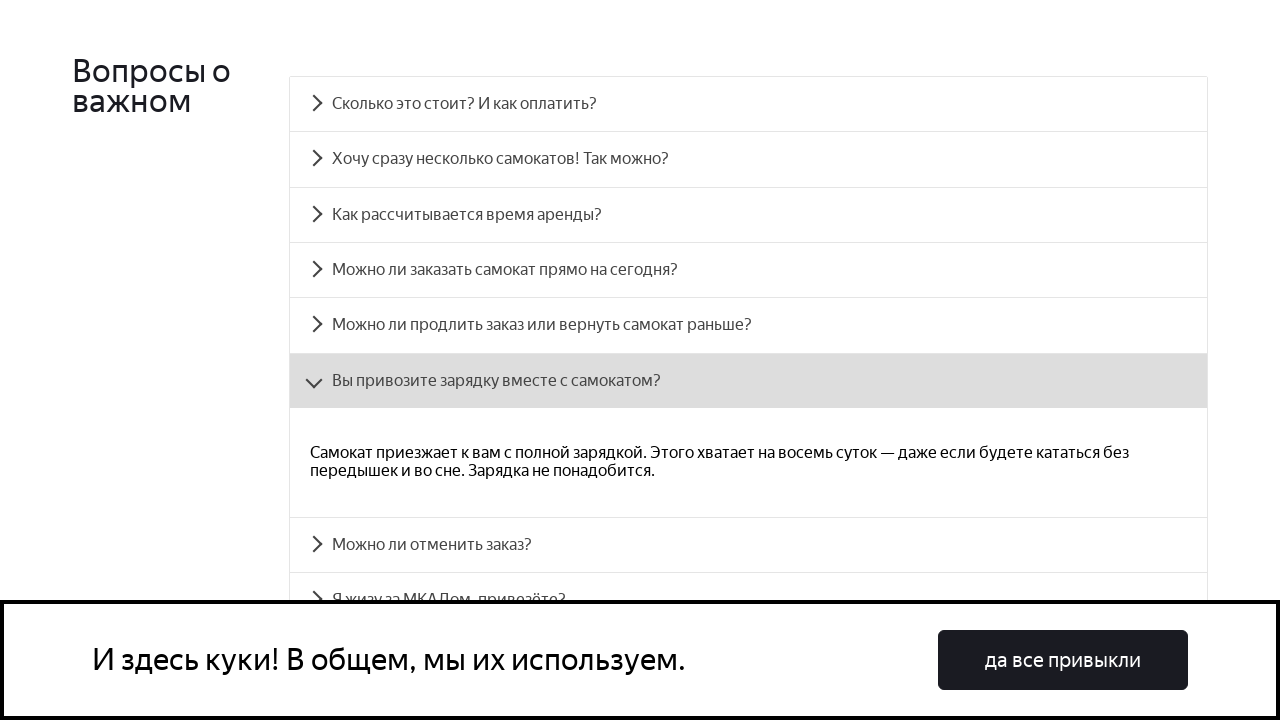